Tests form submission by filling in name, email, current address, and permanent address fields, then verifying the submitted data is displayed correctly in the output section.

Starting URL: https://demoqa.com/text-box

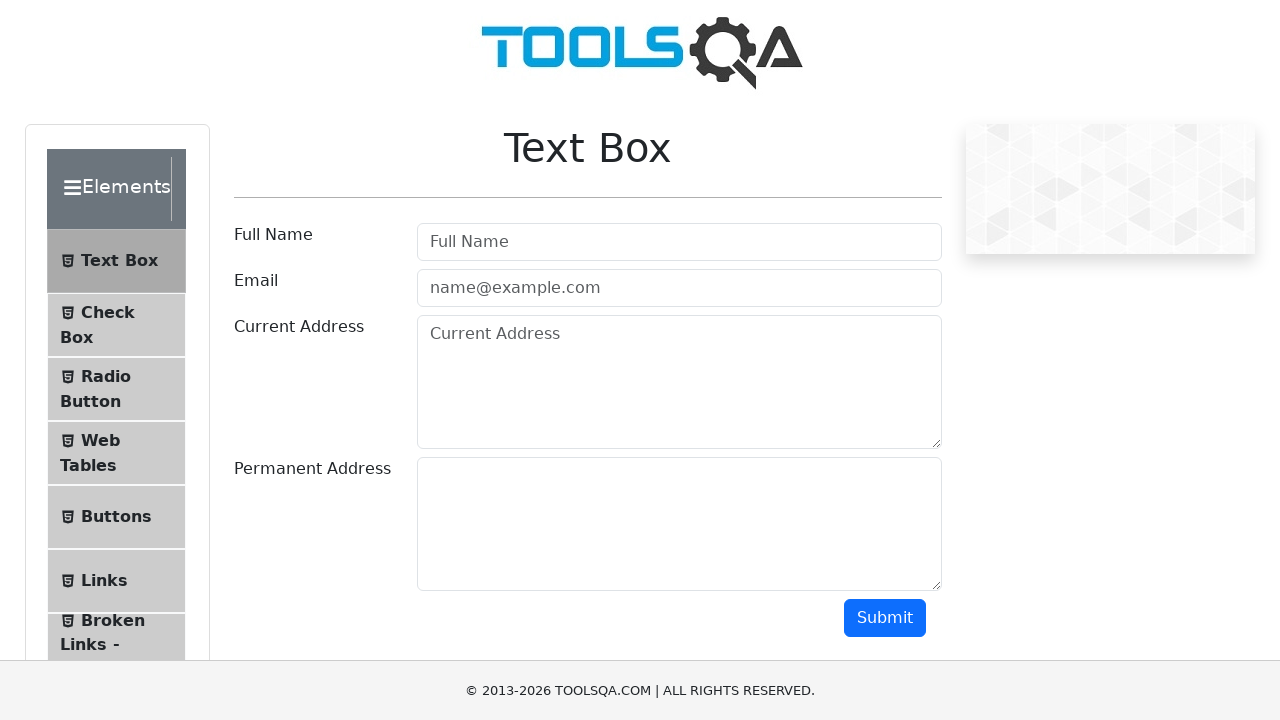

Filled name field with 'Marcus' on xpath=//input[@id="userName"]
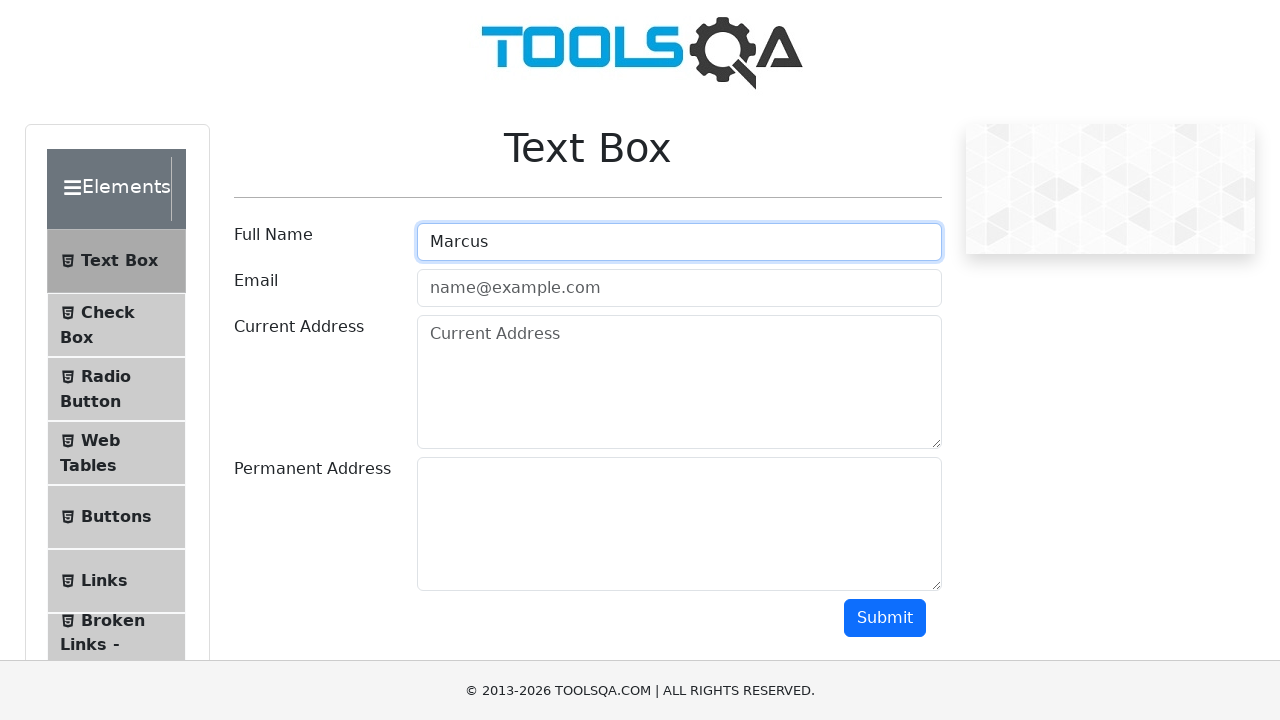

Filled email field with 'marcus.wilson@example.com' on xpath=//input[@id="userEmail"]
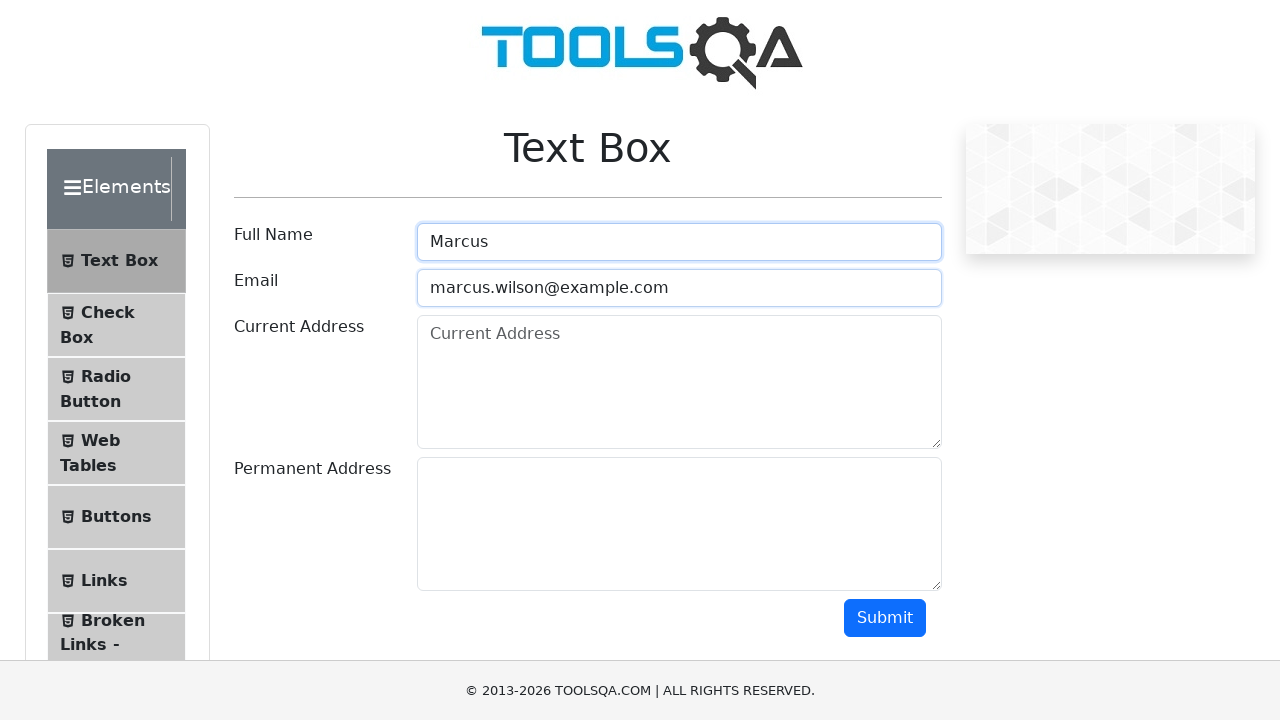

Filled current address field with '742 Evergreen Terrace' on xpath=//textarea[@id="currentAddress"]
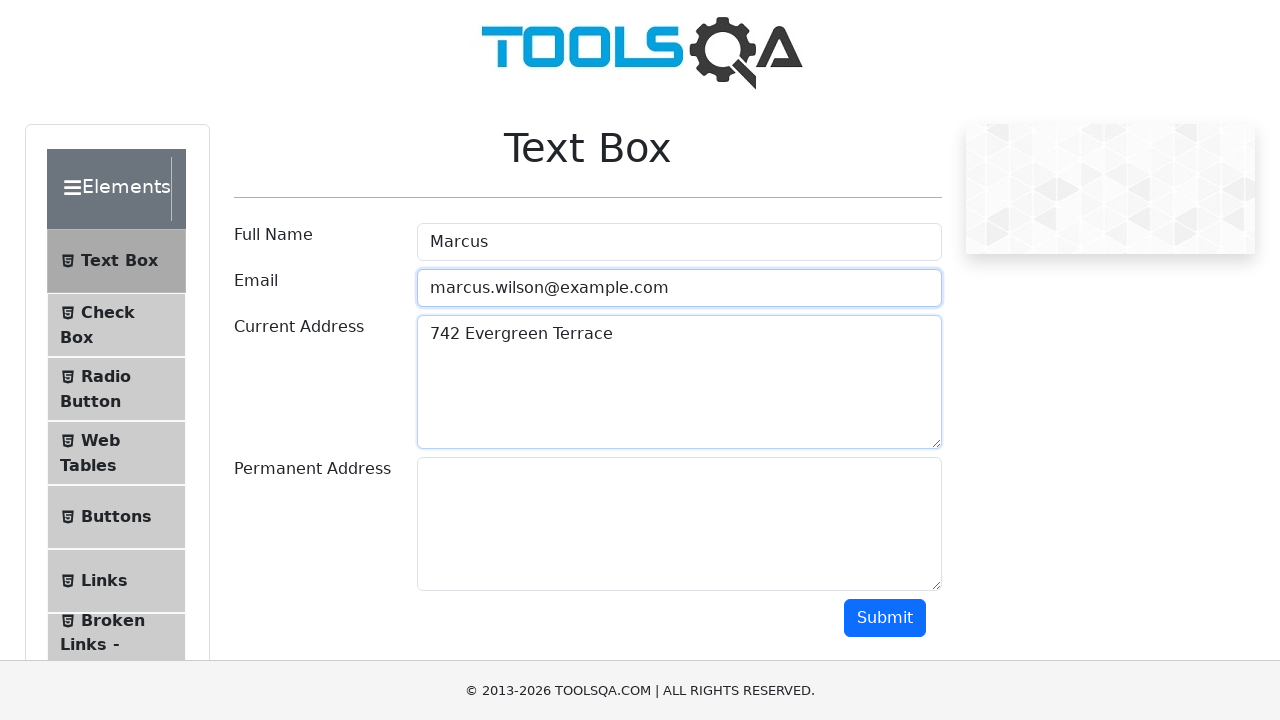

Filled permanent address field with '1234 Oak Street' on xpath=//textarea[@id="permanentAddress"]
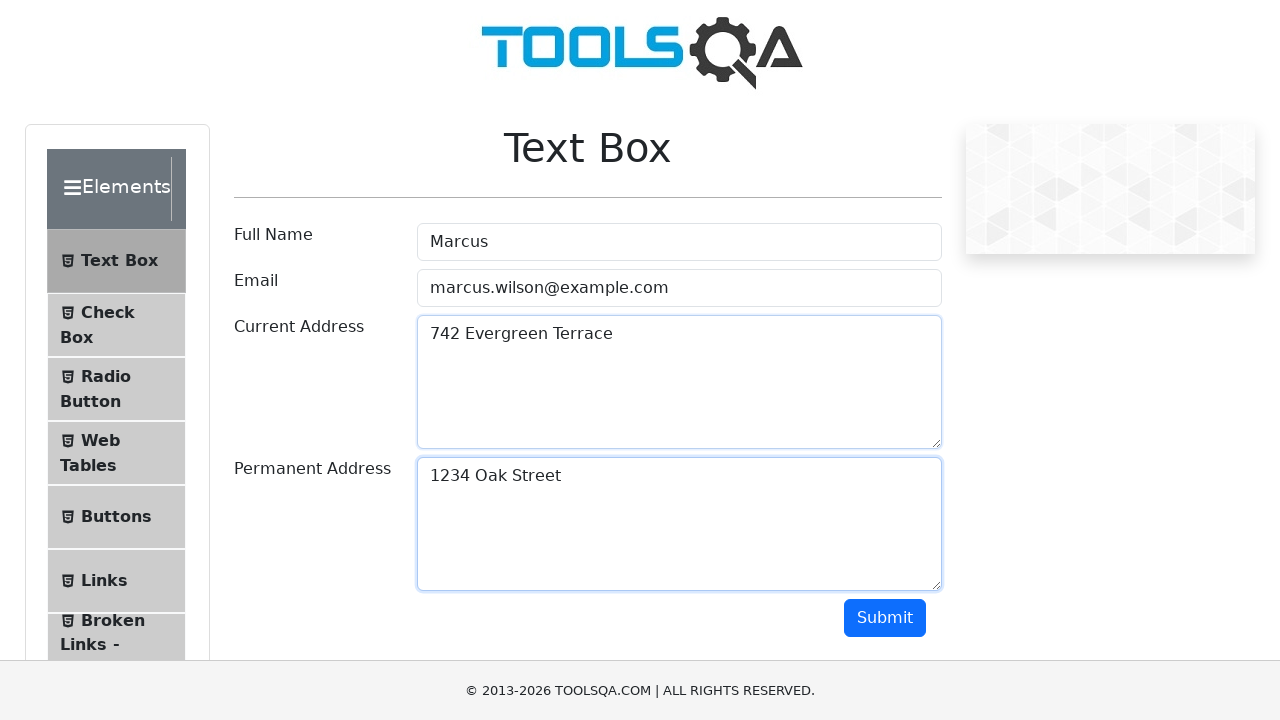

Clicked submit button to submit the form at (885, 618) on xpath=//button[@id="submit"]
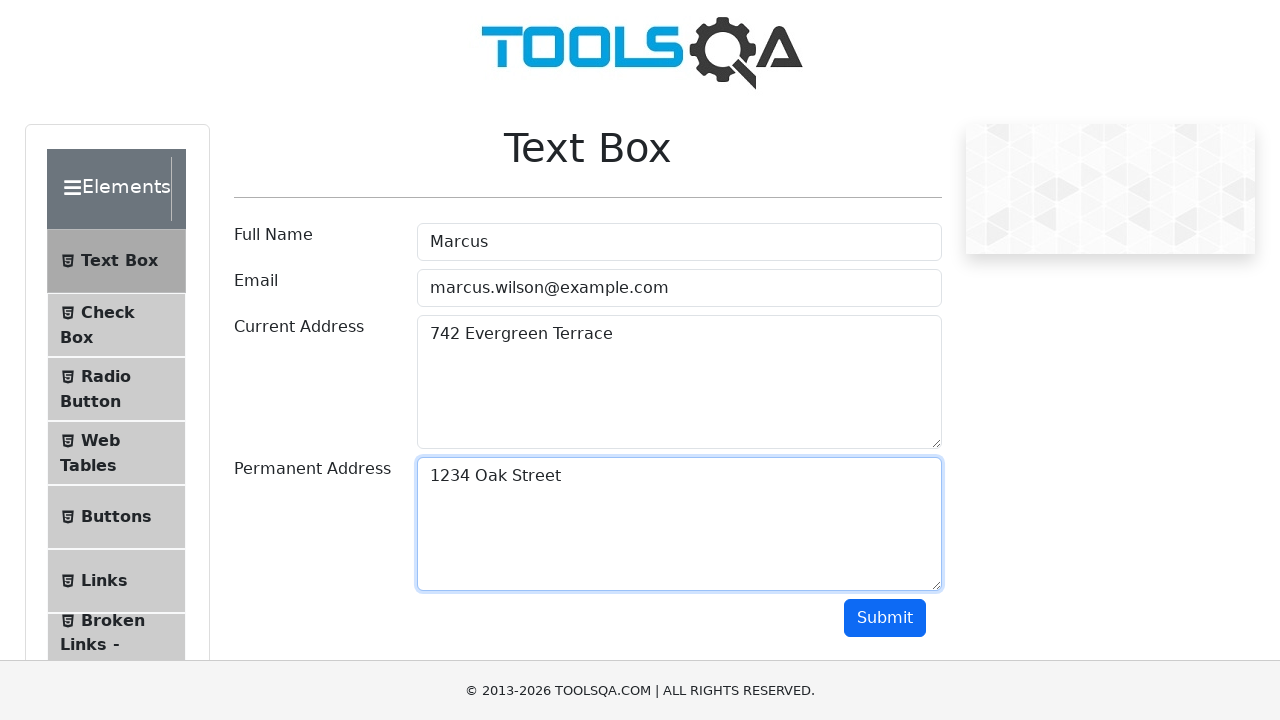

Output section loaded and is visible
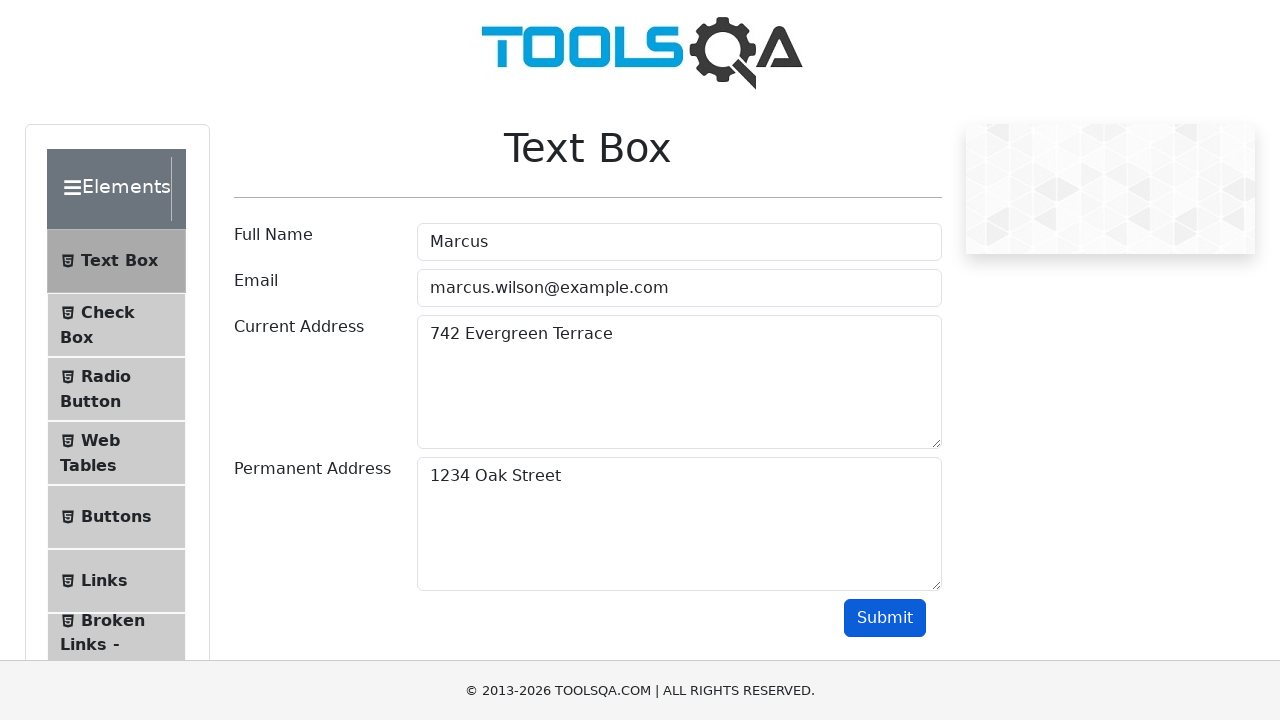

Verified name field displays 'Marcus'
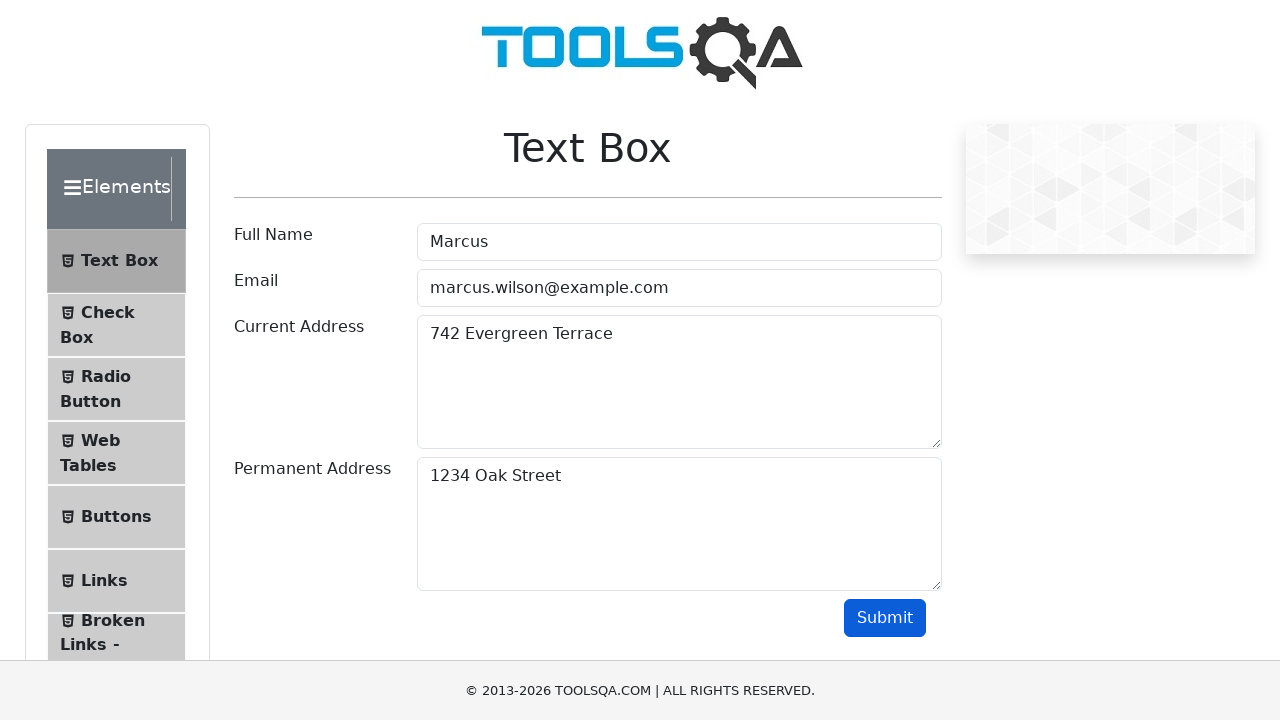

Verified email field displays 'marcus.wilson@example.com'
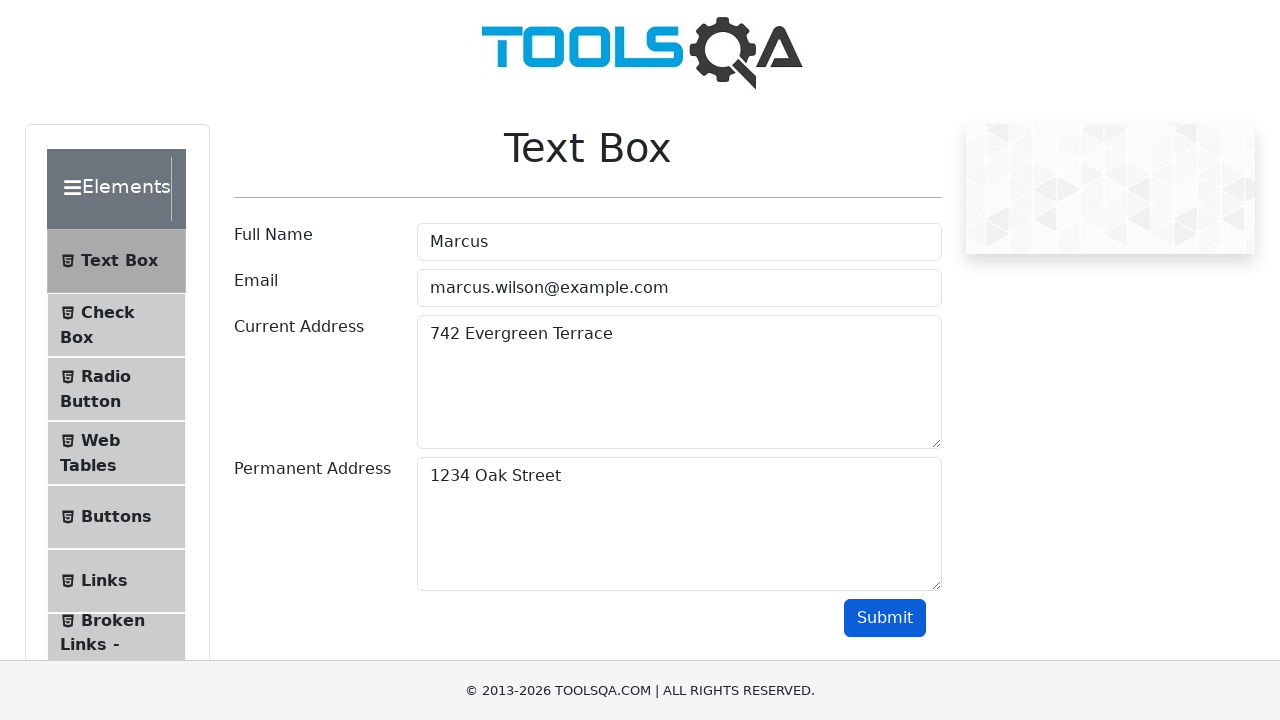

Verified current address field displays '742 Evergreen Terrace'
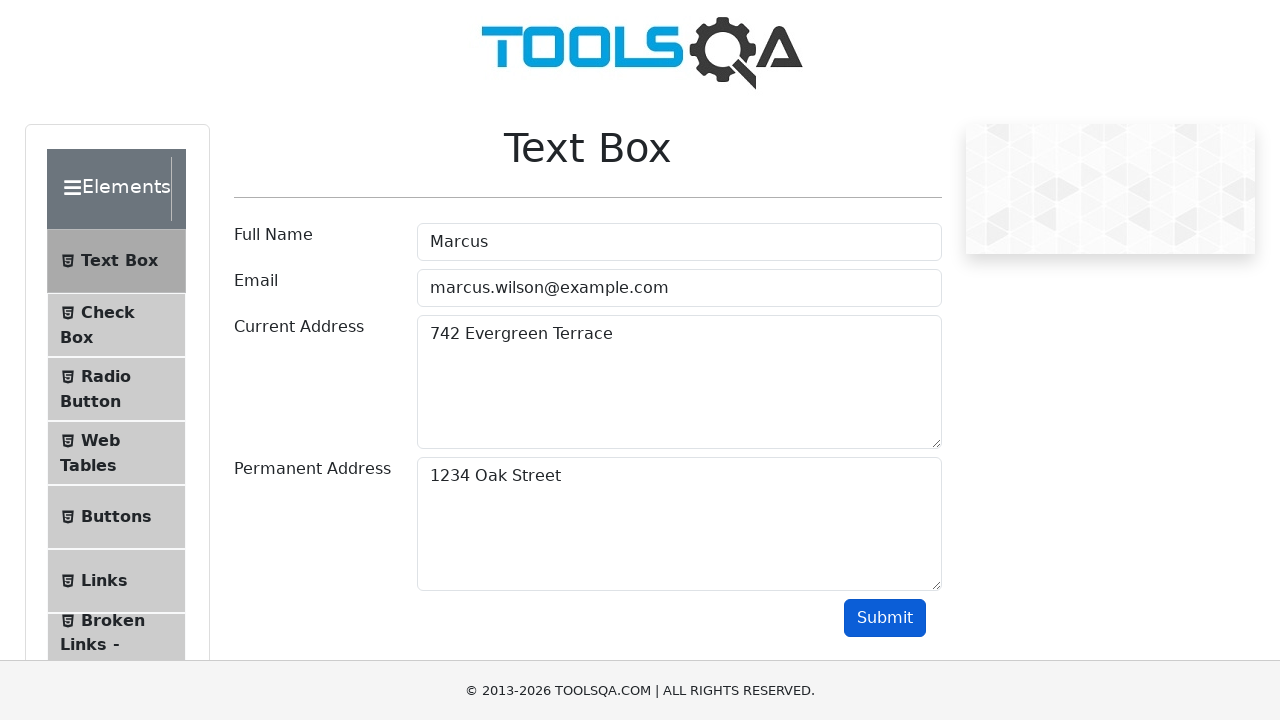

Verified permanent address field displays '1234 Oak Street'
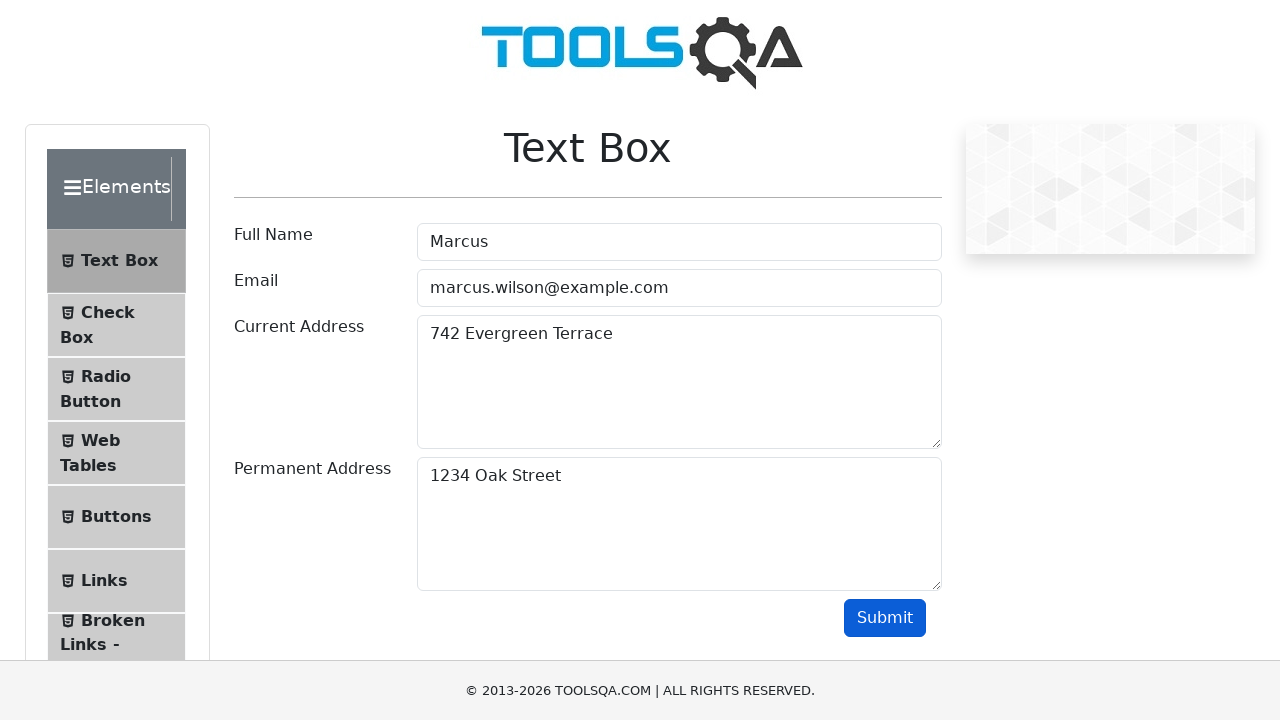

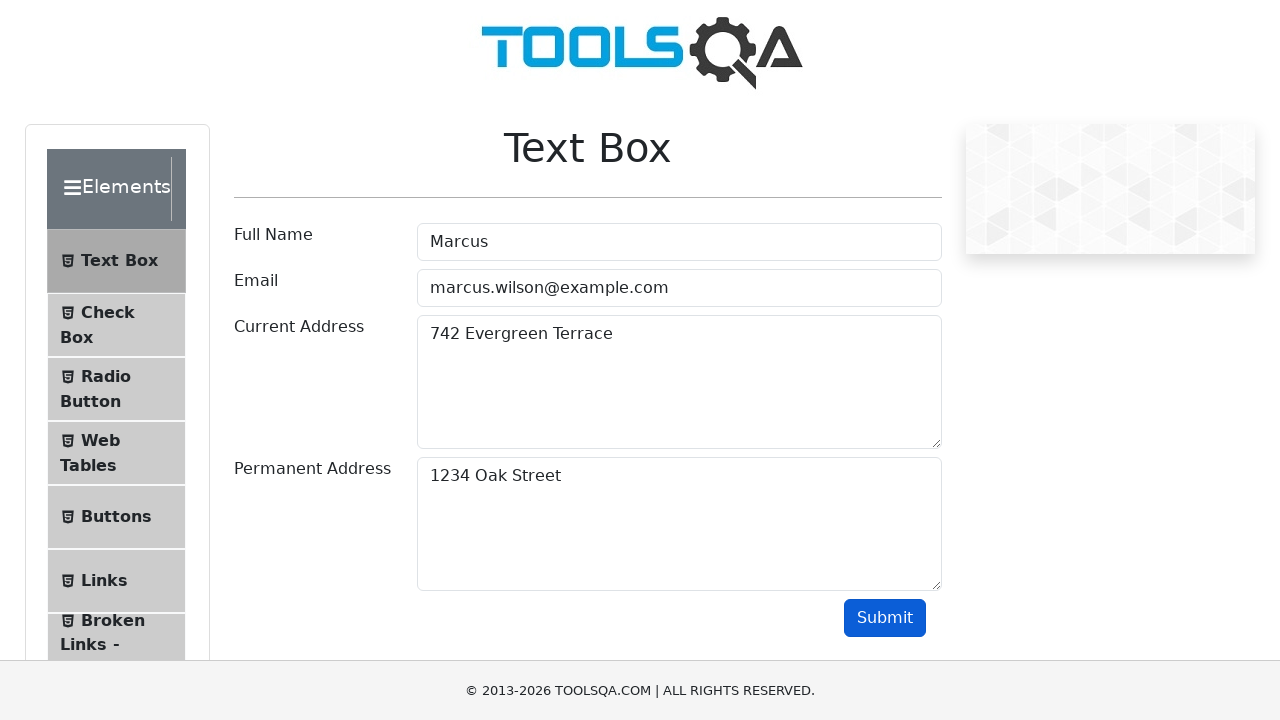